Tests filtering to display all todo items after viewing filtered lists

Starting URL: https://demo.playwright.dev/todomvc

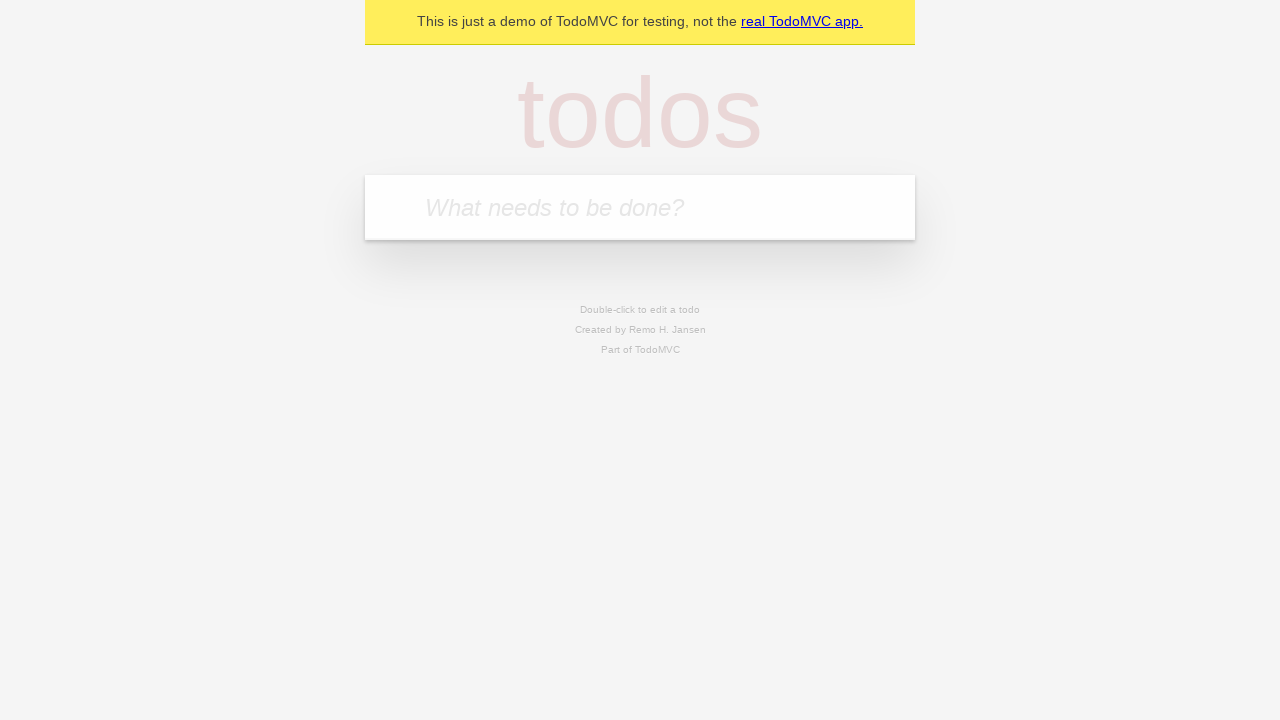

Filled todo input with 'buy some cheese' on internal:attr=[placeholder="What needs to be done?"i]
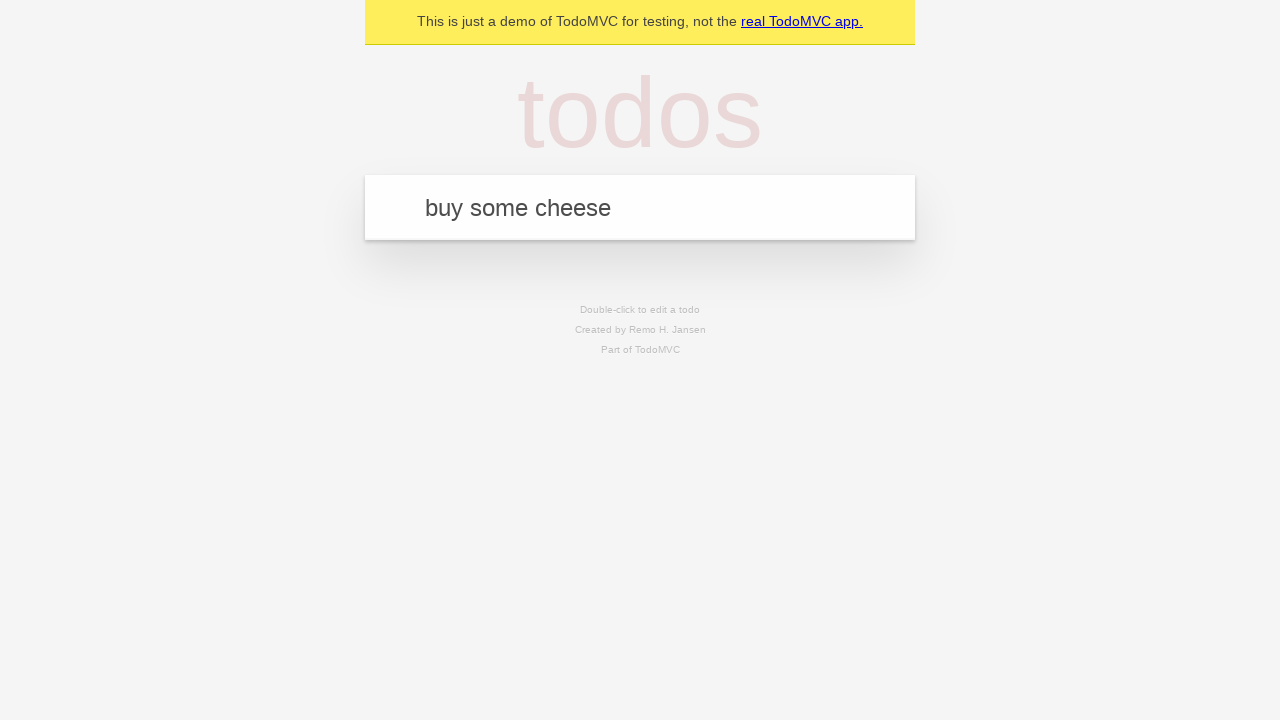

Pressed Enter to create first todo item on internal:attr=[placeholder="What needs to be done?"i]
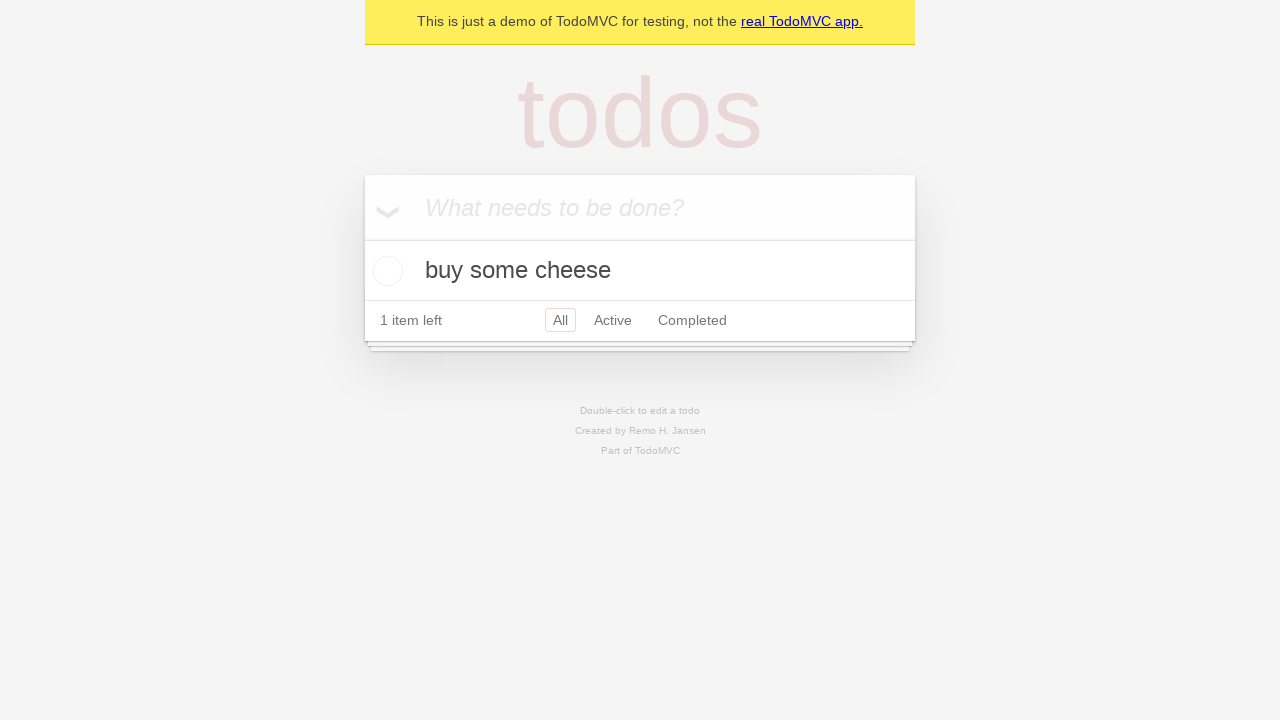

Filled todo input with 'feed the cat' on internal:attr=[placeholder="What needs to be done?"i]
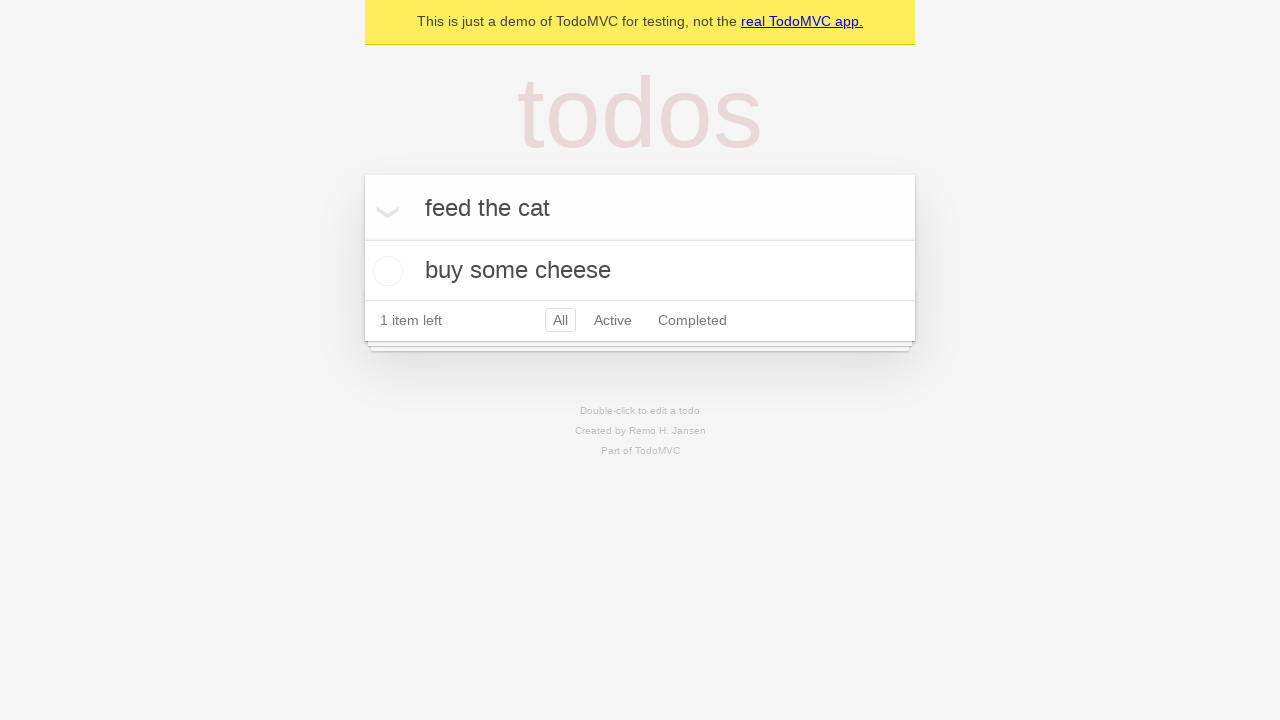

Pressed Enter to create second todo item on internal:attr=[placeholder="What needs to be done?"i]
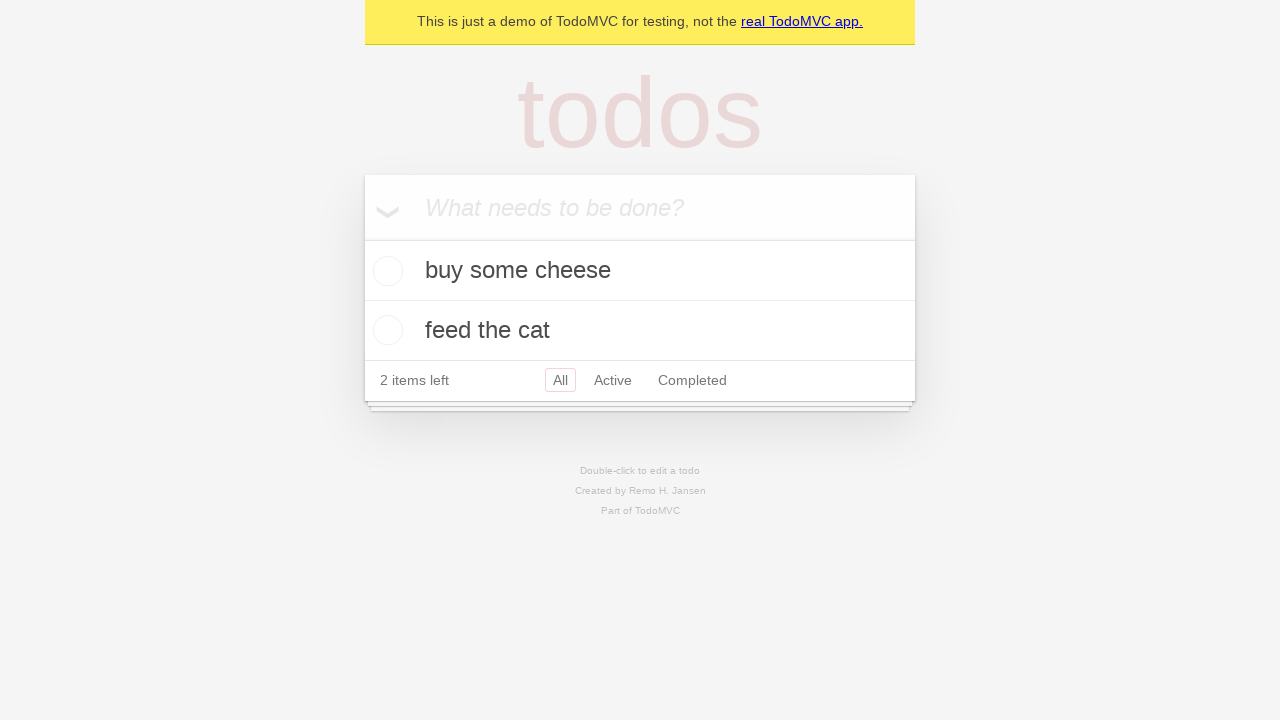

Filled todo input with 'book a doctors appointment' on internal:attr=[placeholder="What needs to be done?"i]
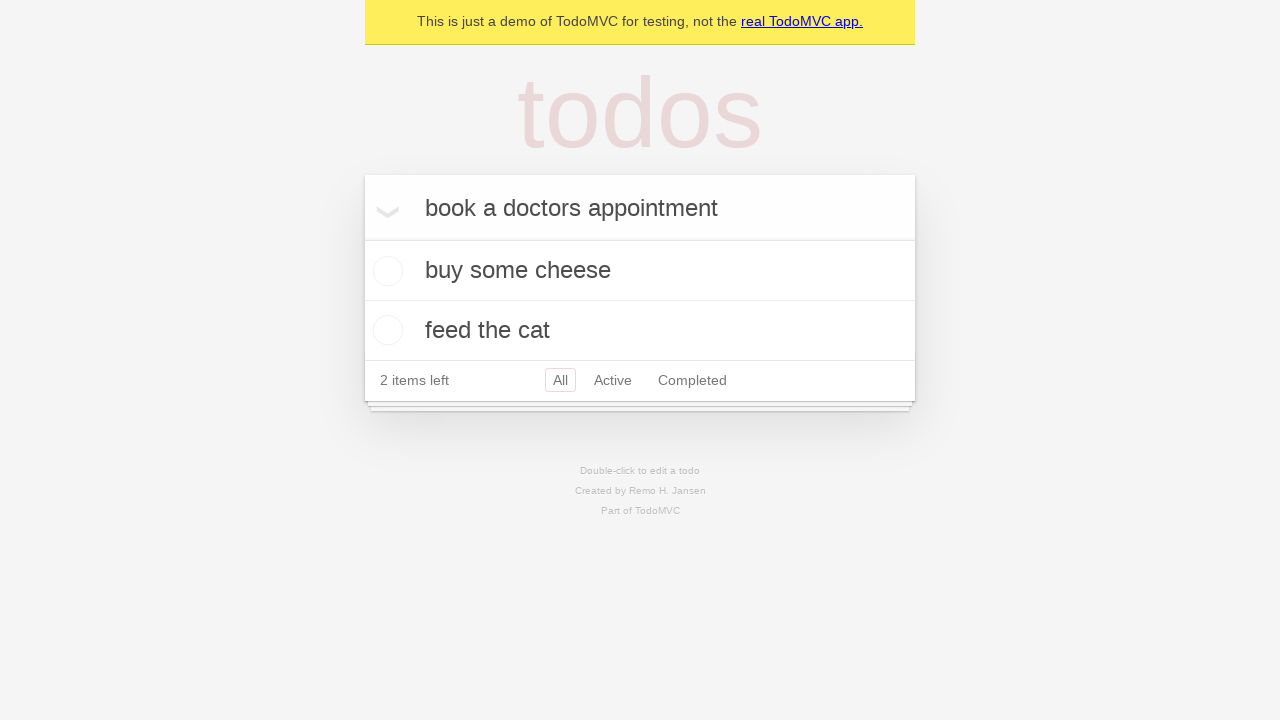

Pressed Enter to create third todo item on internal:attr=[placeholder="What needs to be done?"i]
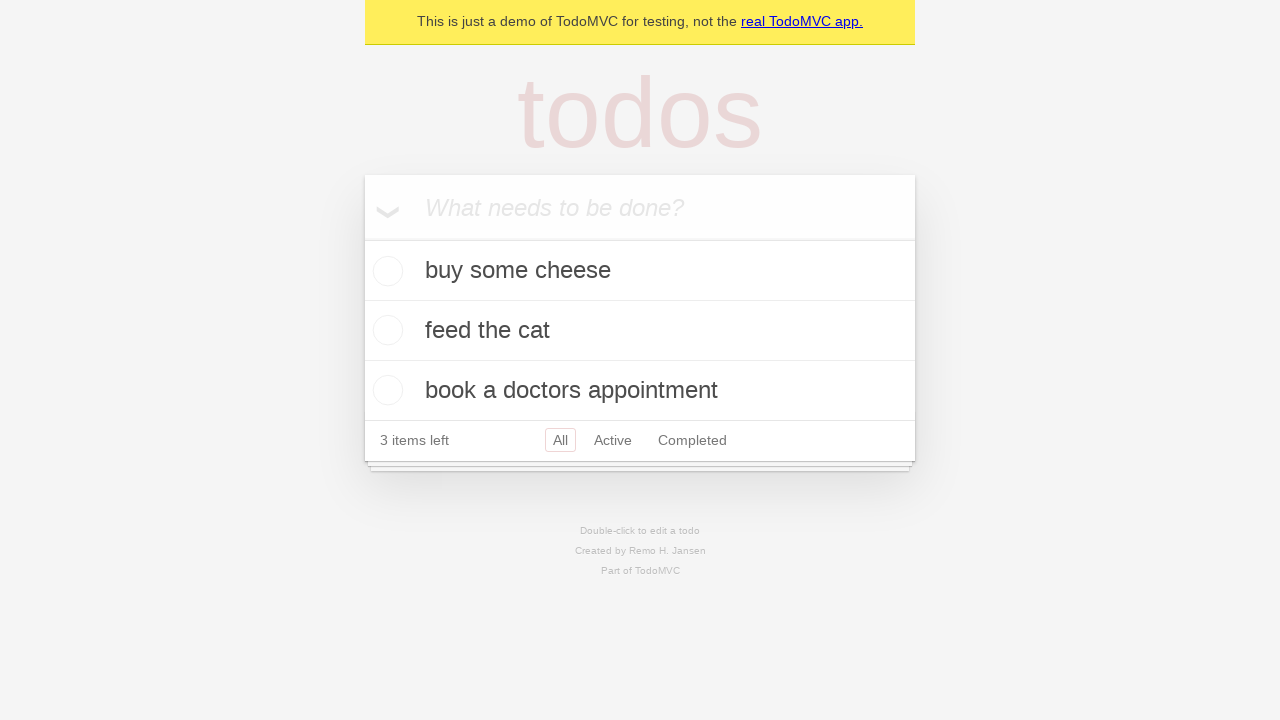

Checked the second todo item checkbox at (385, 330) on internal:testid=[data-testid="todo-item"s] >> nth=1 >> internal:role=checkbox
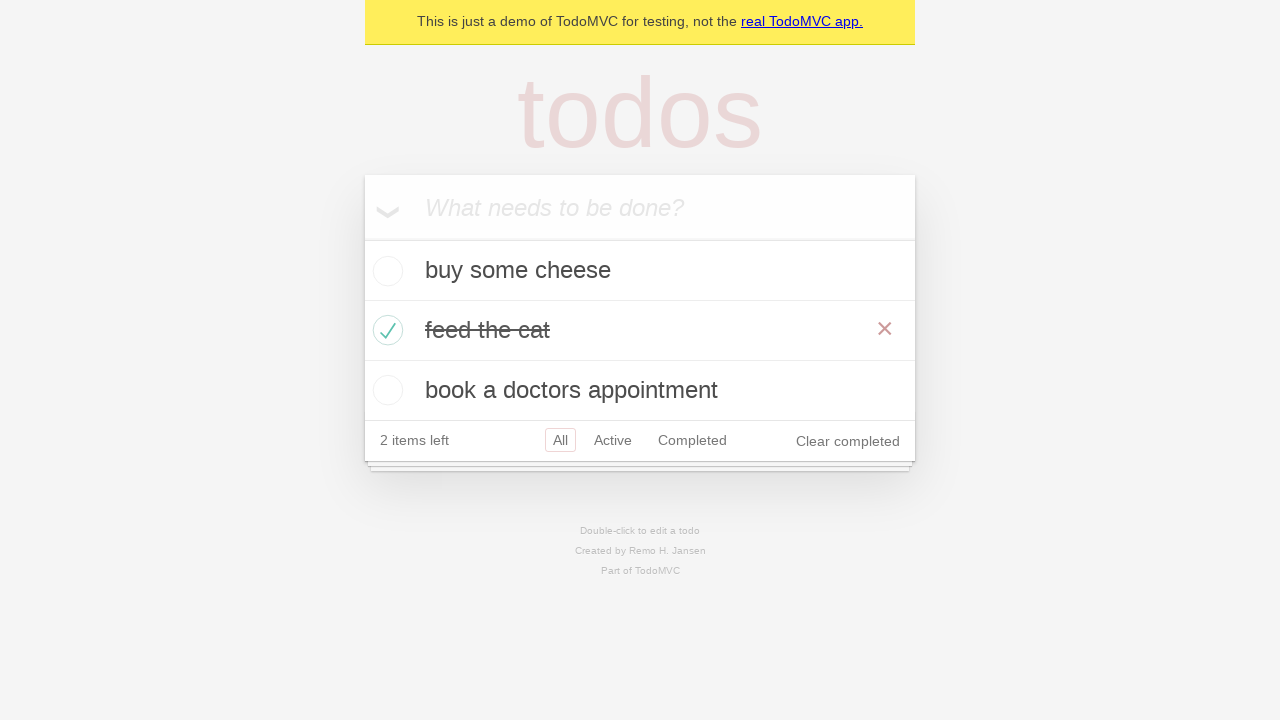

Clicked 'Active' filter to show active todos only at (613, 440) on internal:role=link[name="Active"i]
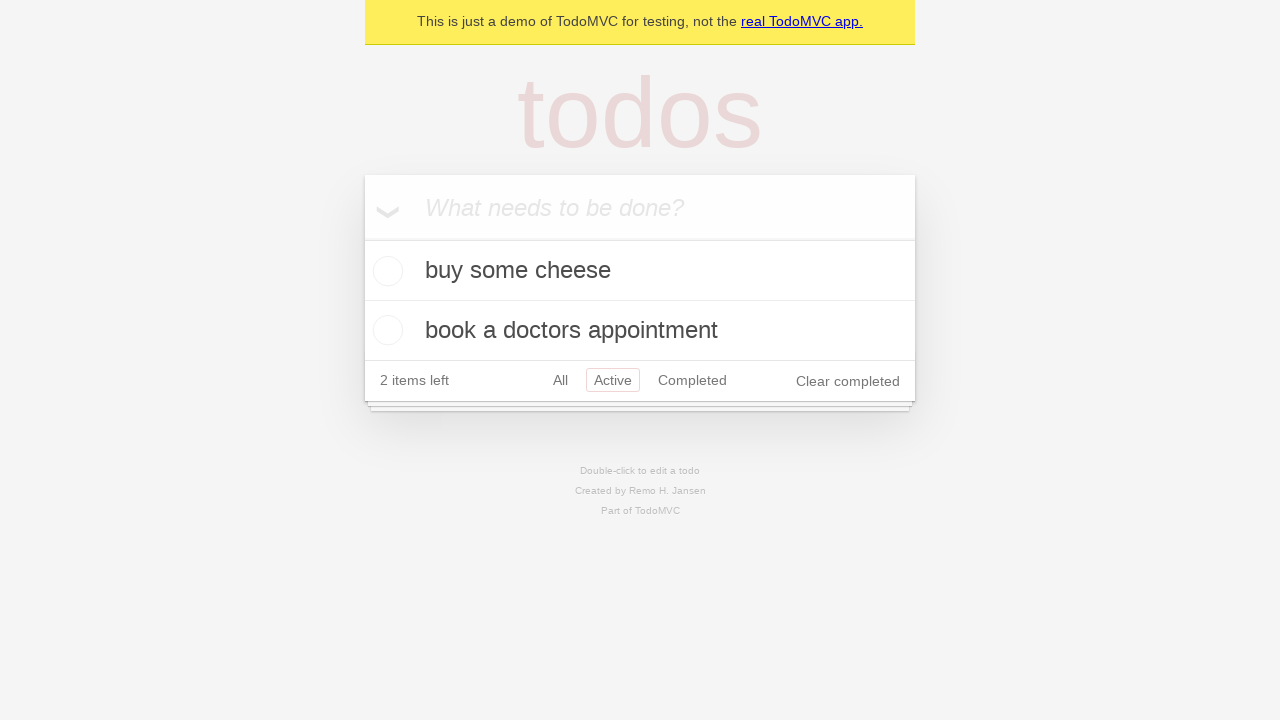

Clicked 'Completed' filter to show completed todos only at (692, 380) on internal:role=link[name="Completed"i]
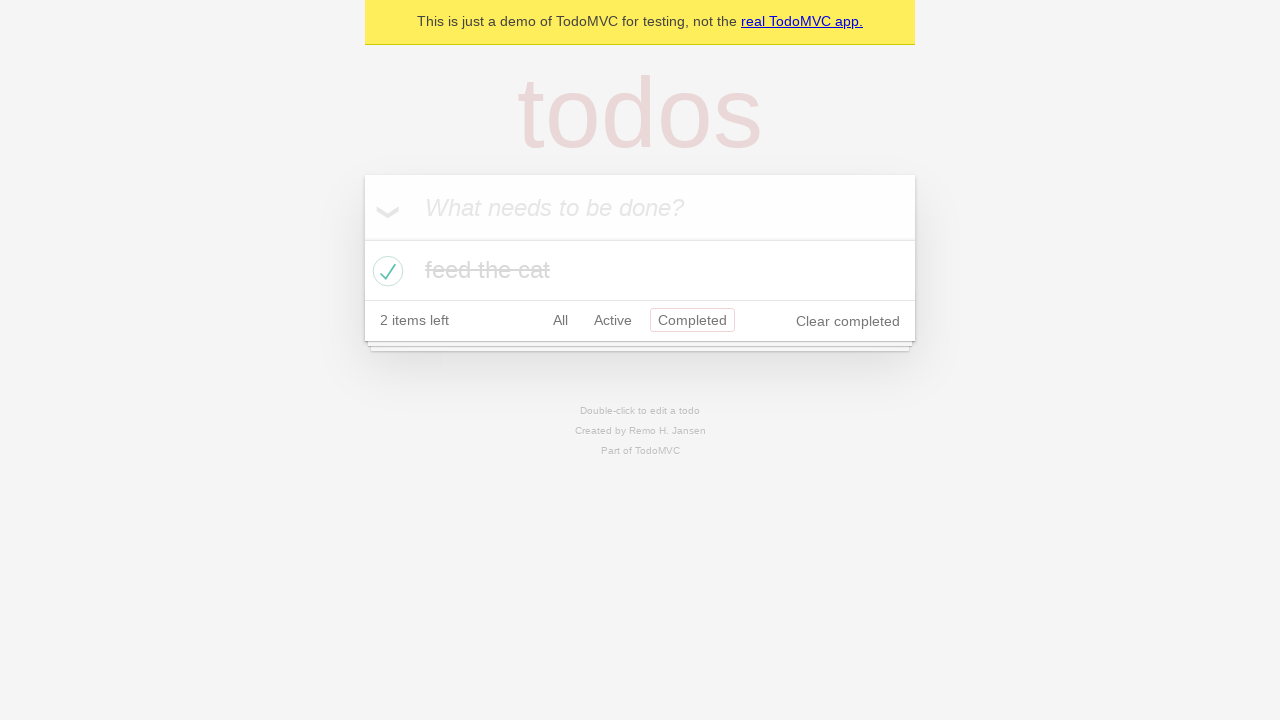

Clicked 'All' filter to display all items at (560, 320) on internal:role=link[name="All"i]
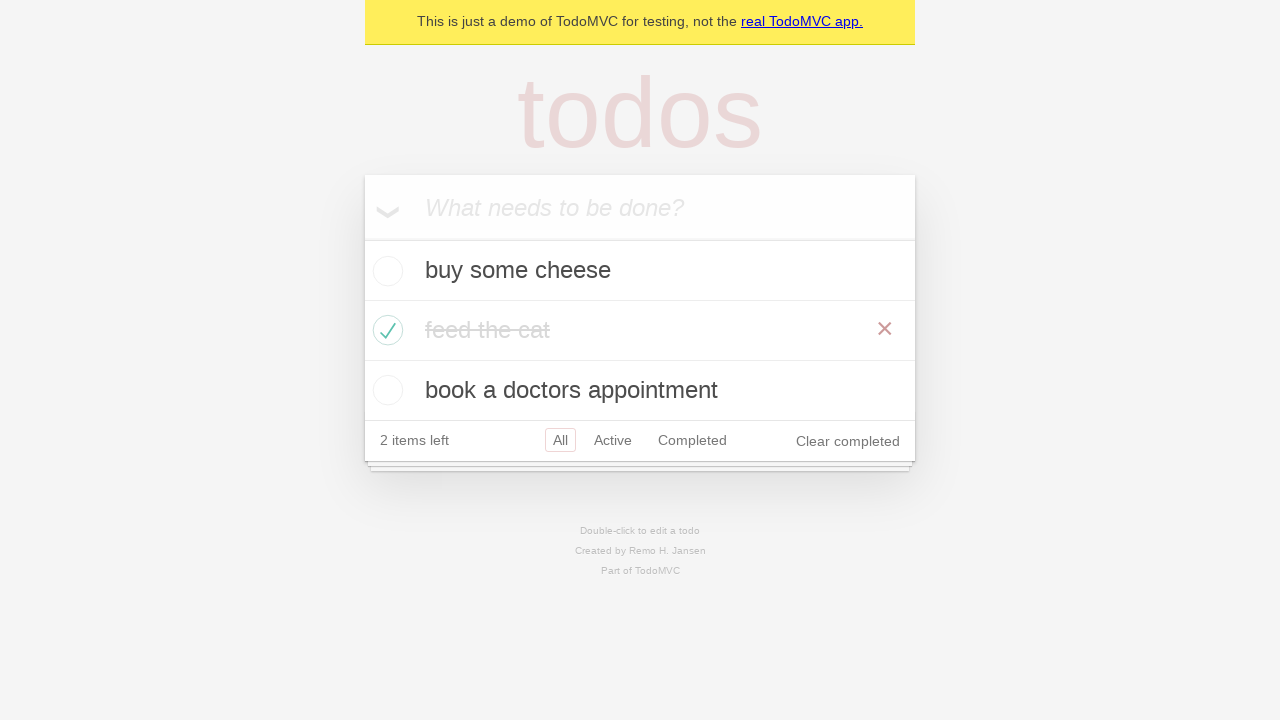

Verified all todo items are displayed
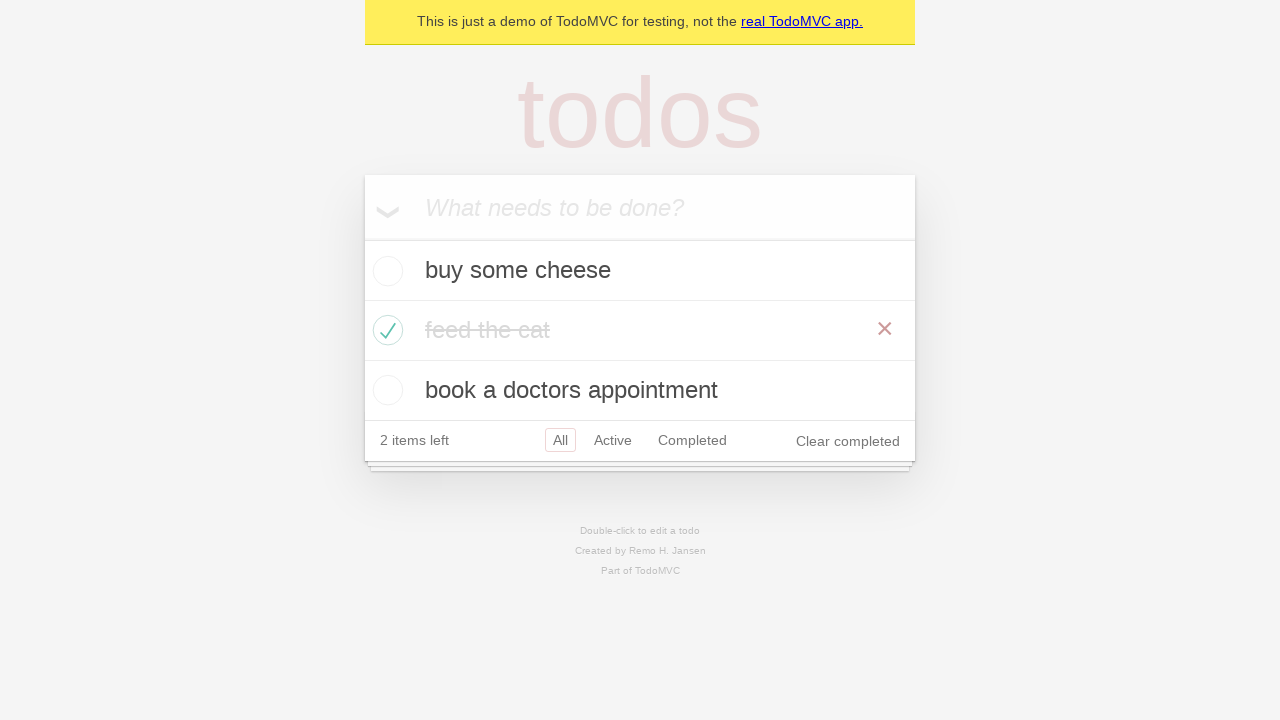

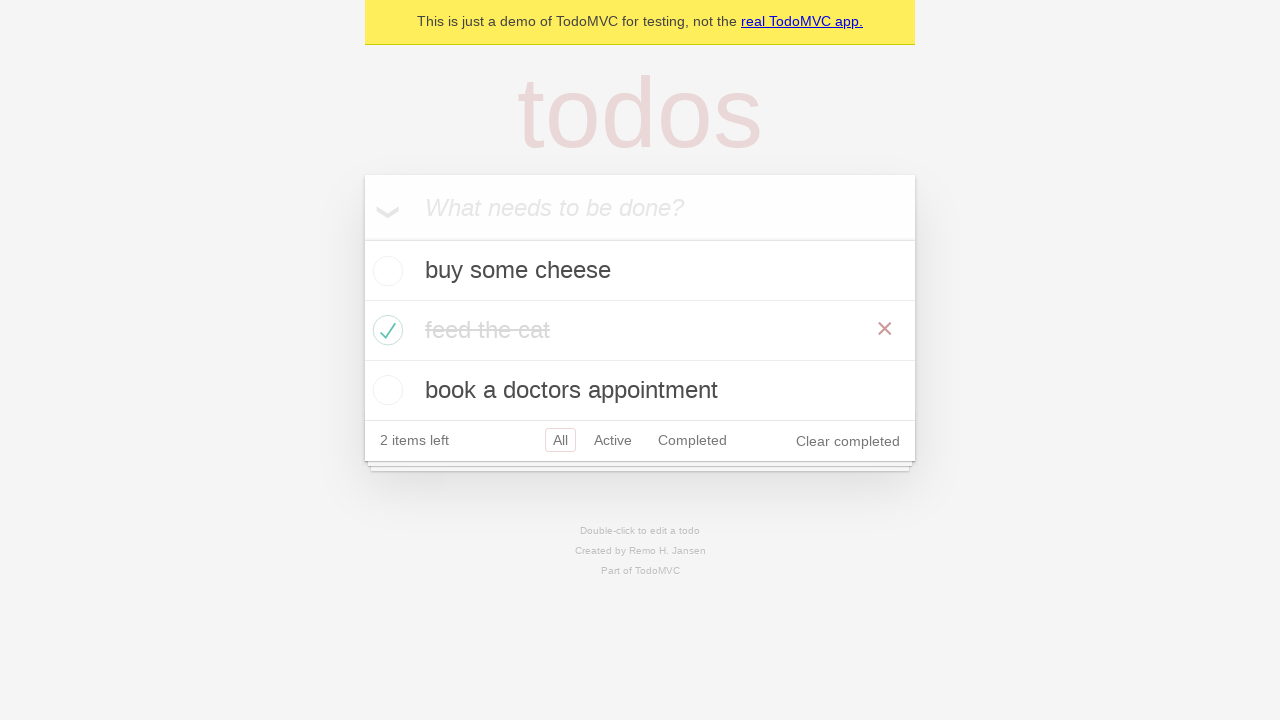